Tests dropdown handling functionality by navigating to the dropdown practice page and selecting various options from multiple dropdown menus including a generic dropdown, year, month, day, and state selectors.

Starting URL: https://practice.cydeo.com/

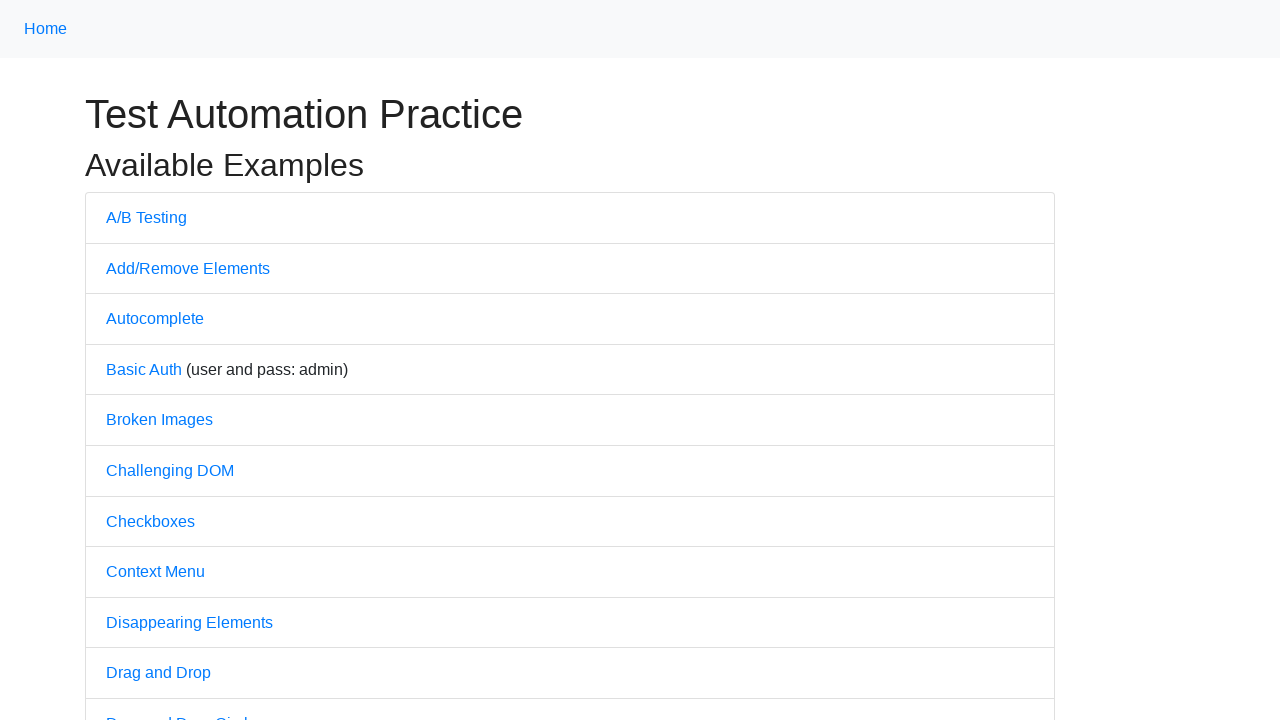

Clicked on the Dropdown link to navigate to dropdown practice page at (143, 360) on text=Dropdown
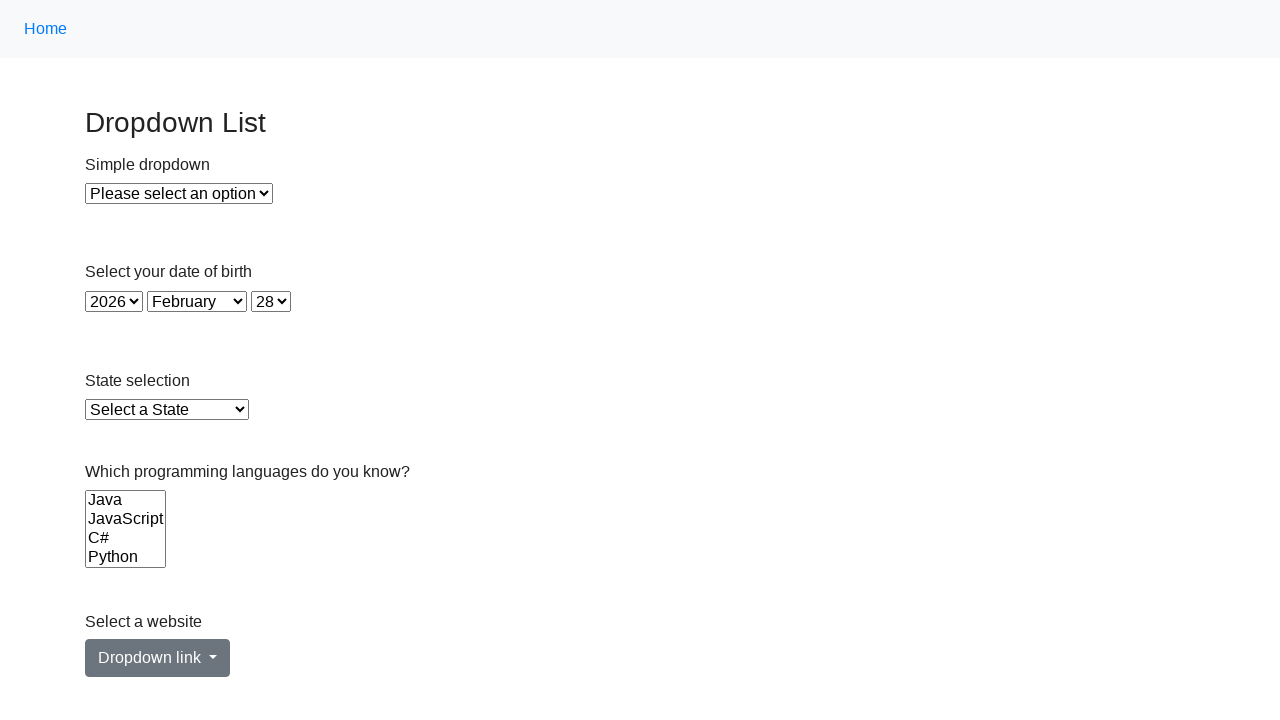

Selected 'Option 1' from the generic dropdown menu on #dropdown
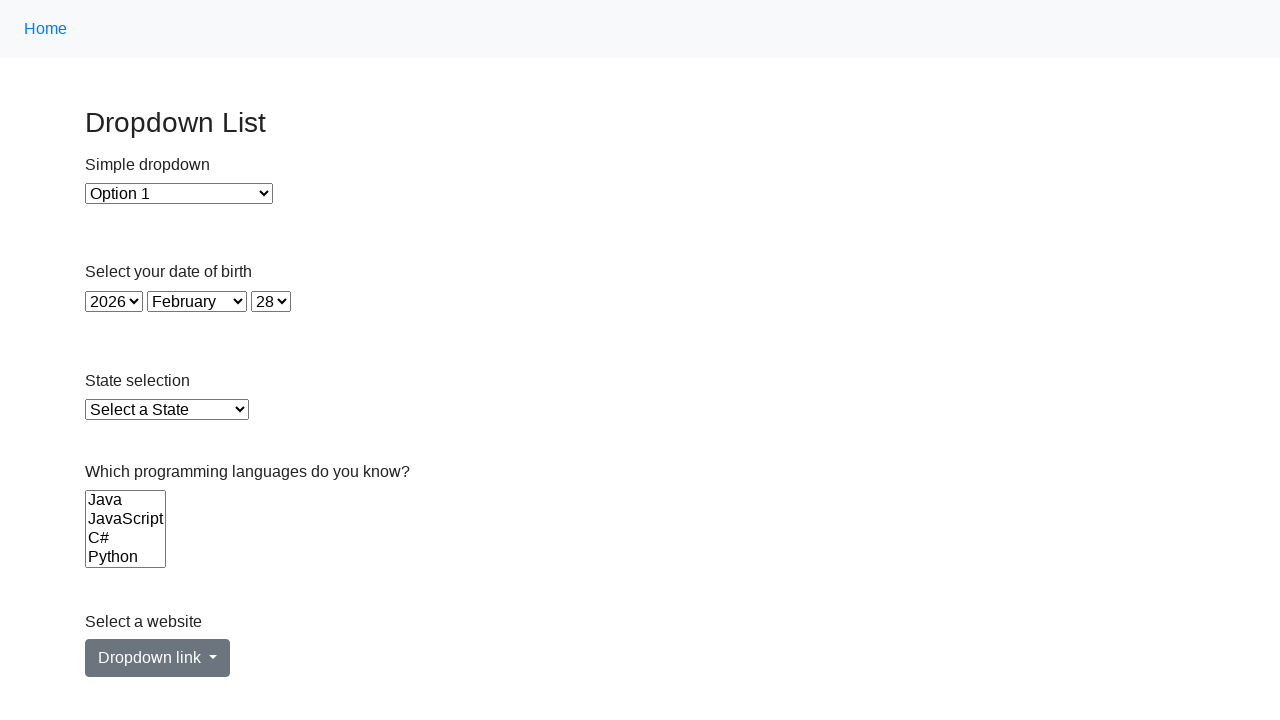

Selected year '1999' from the year dropdown on #year
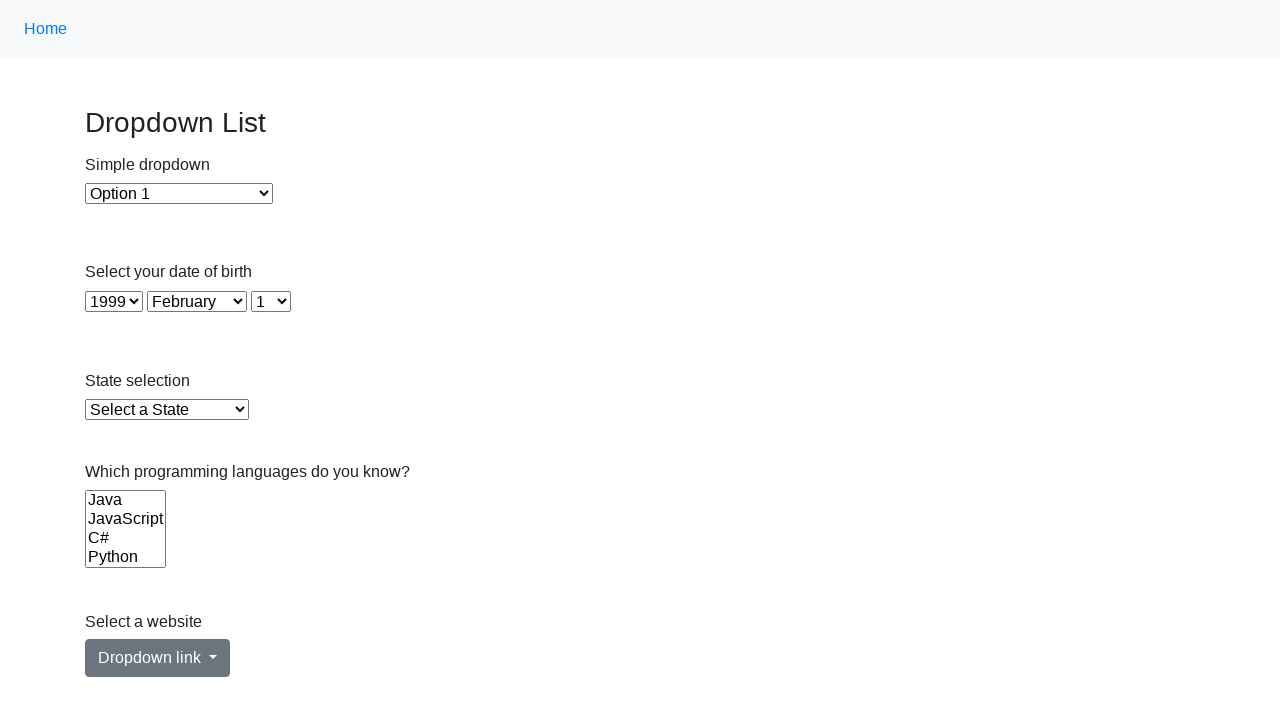

Selected 'May' from the month dropdown on #month
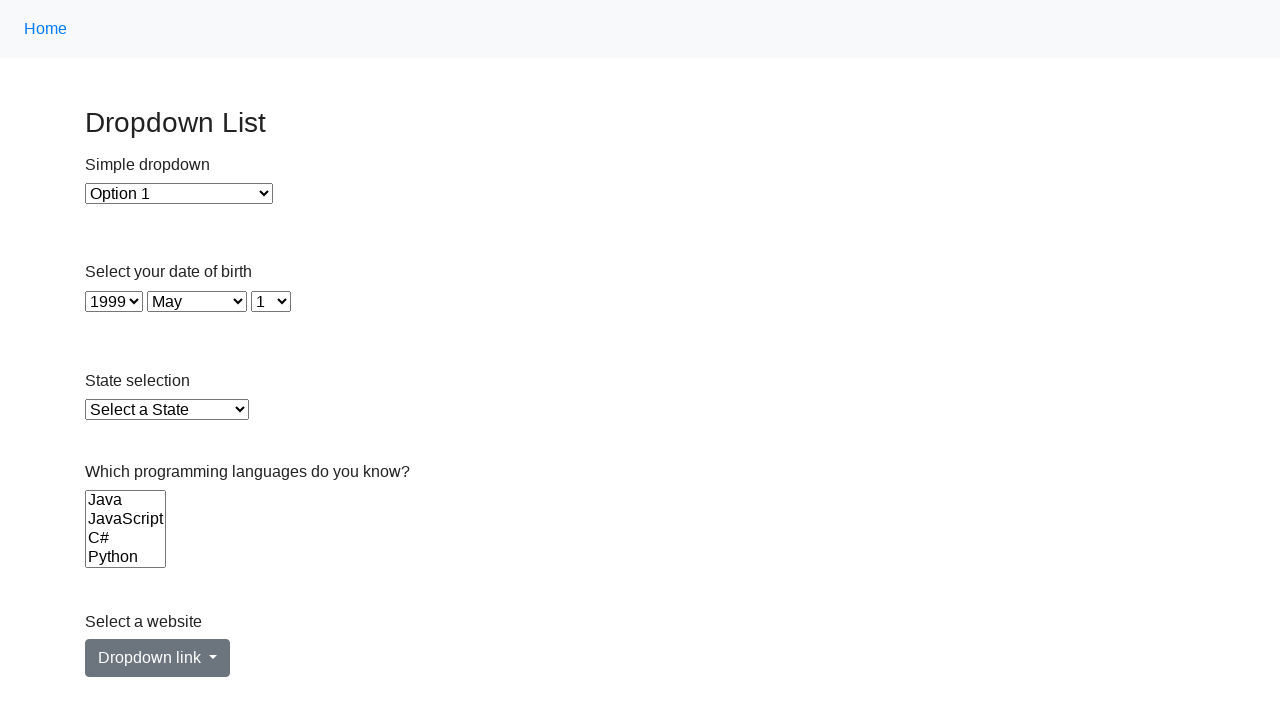

Selected '9' from the day dropdown on #day
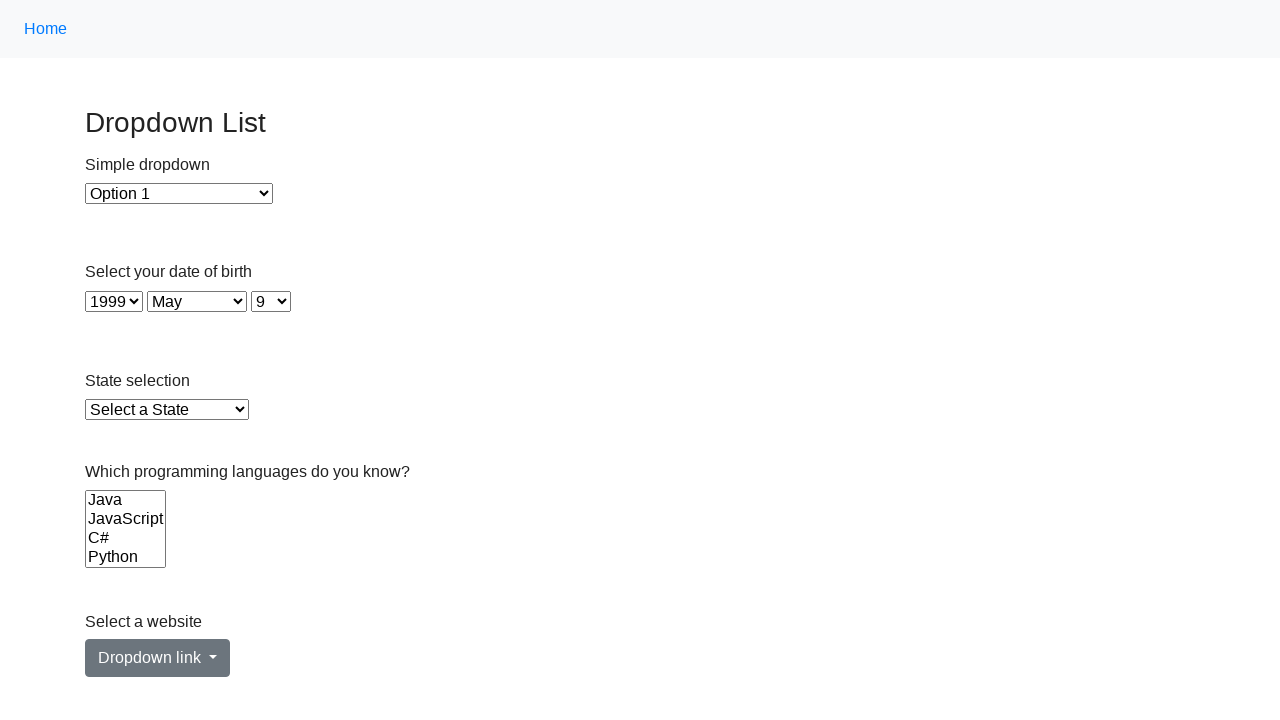

Selected 'Arkansas' from the state dropdown on #state
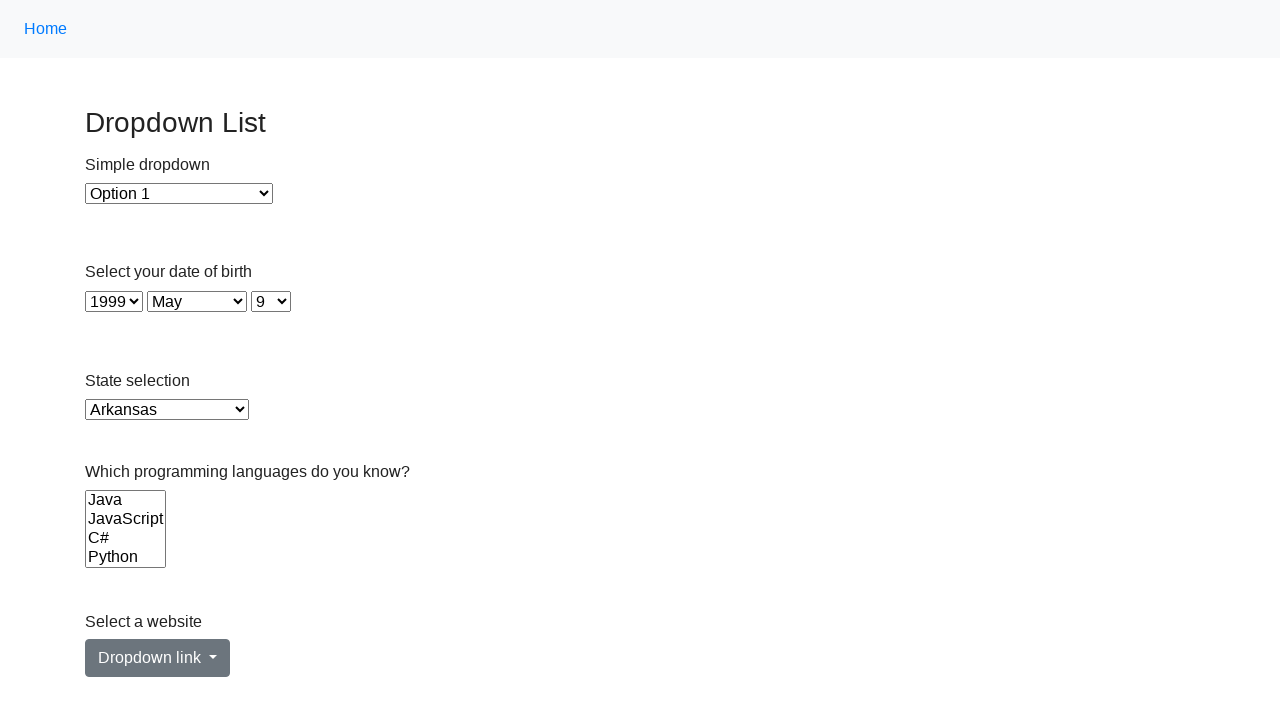

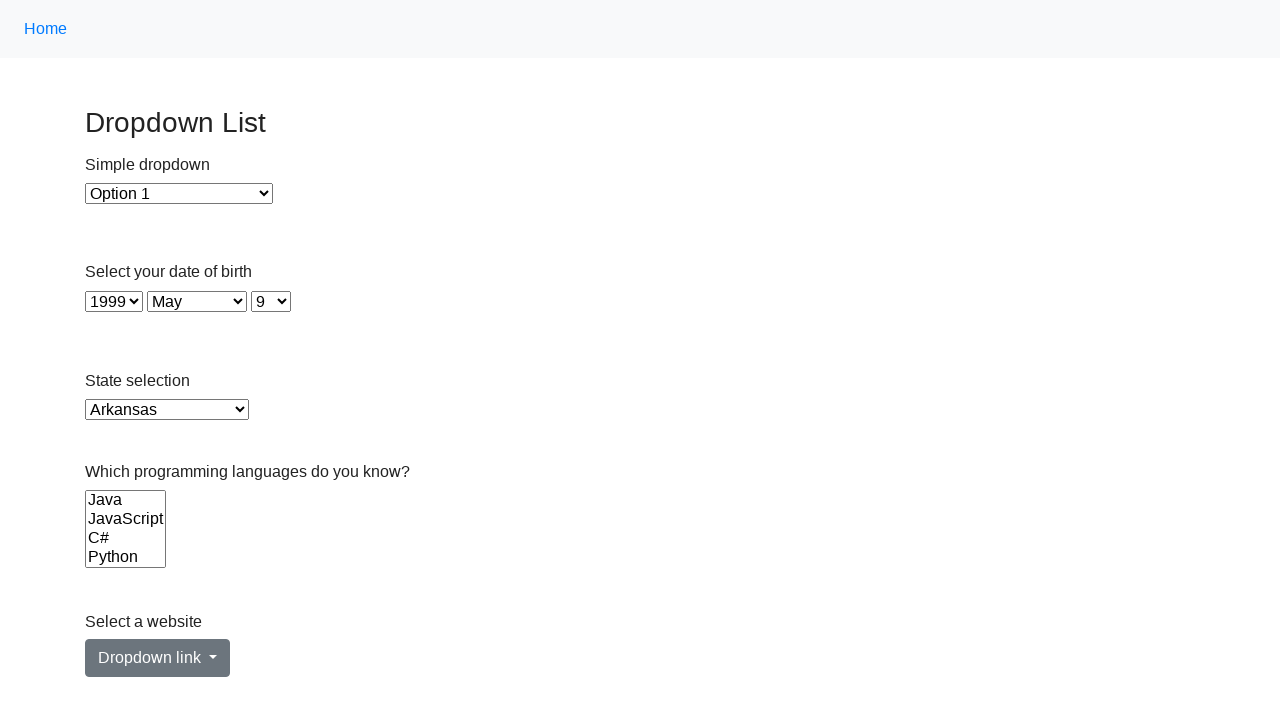